Tests a contact form by scrolling to the form section and filling in name, email, and phone fields with randomly generated data

Starting URL: https://www.mindrisers.com.np/contact-us

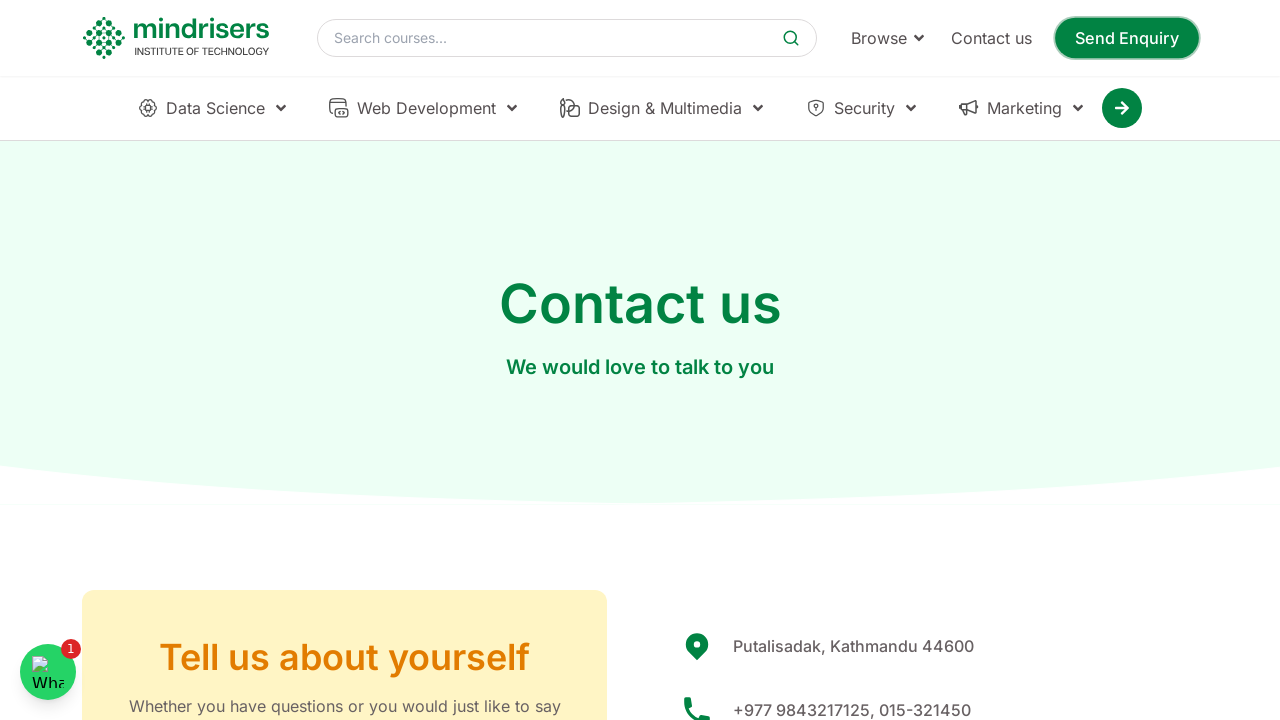

Scrolled down 6000 pixels to reach contact form section
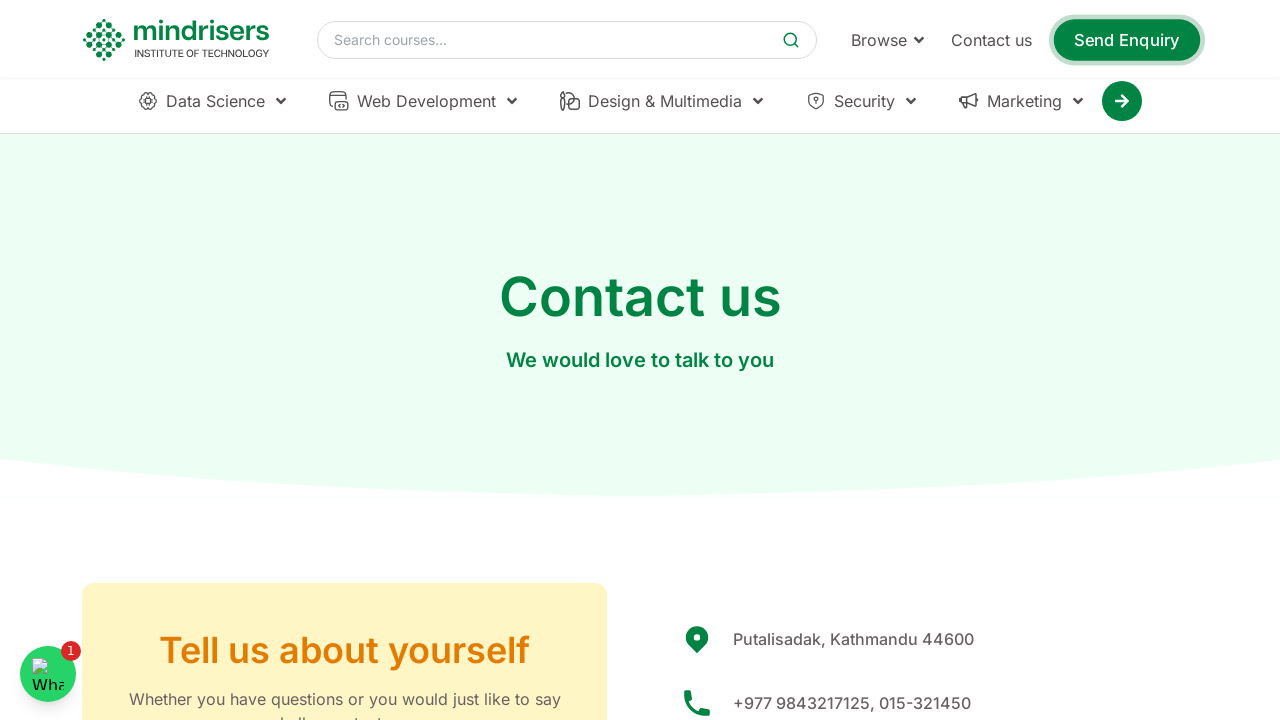

Name input field became visible
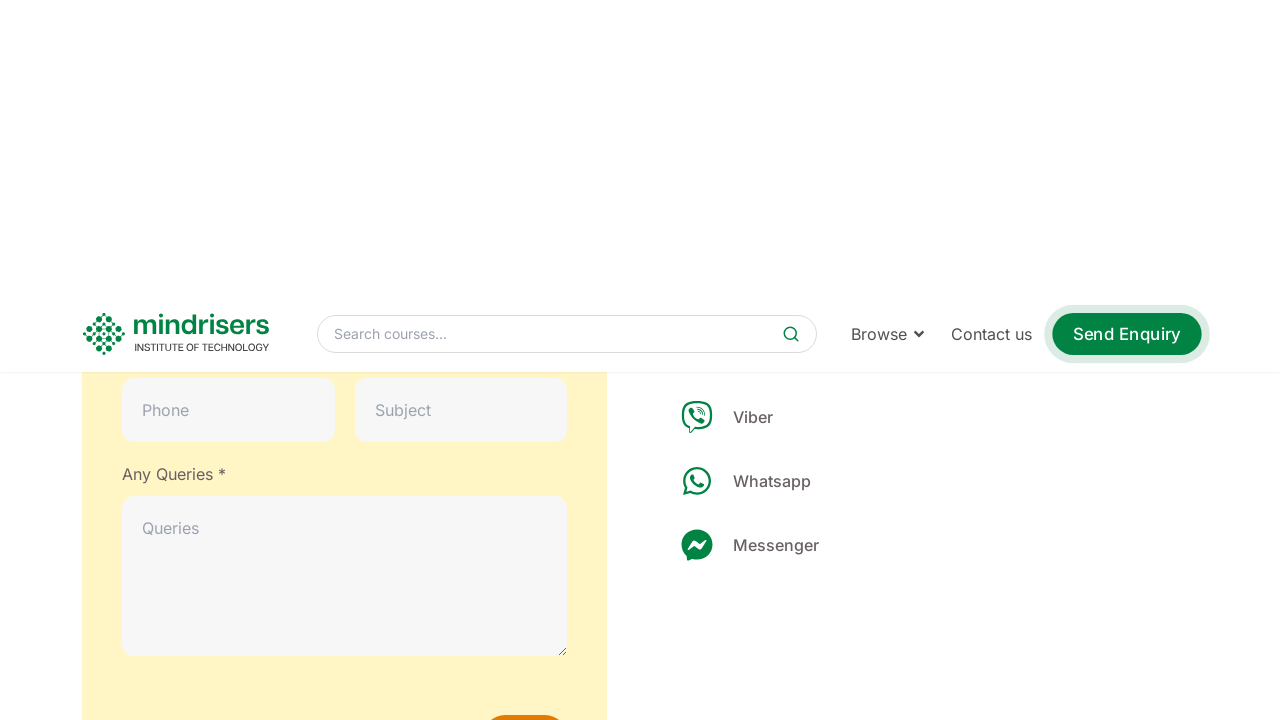

Filled name field with 'ram' on //input[@placeholder='Name']
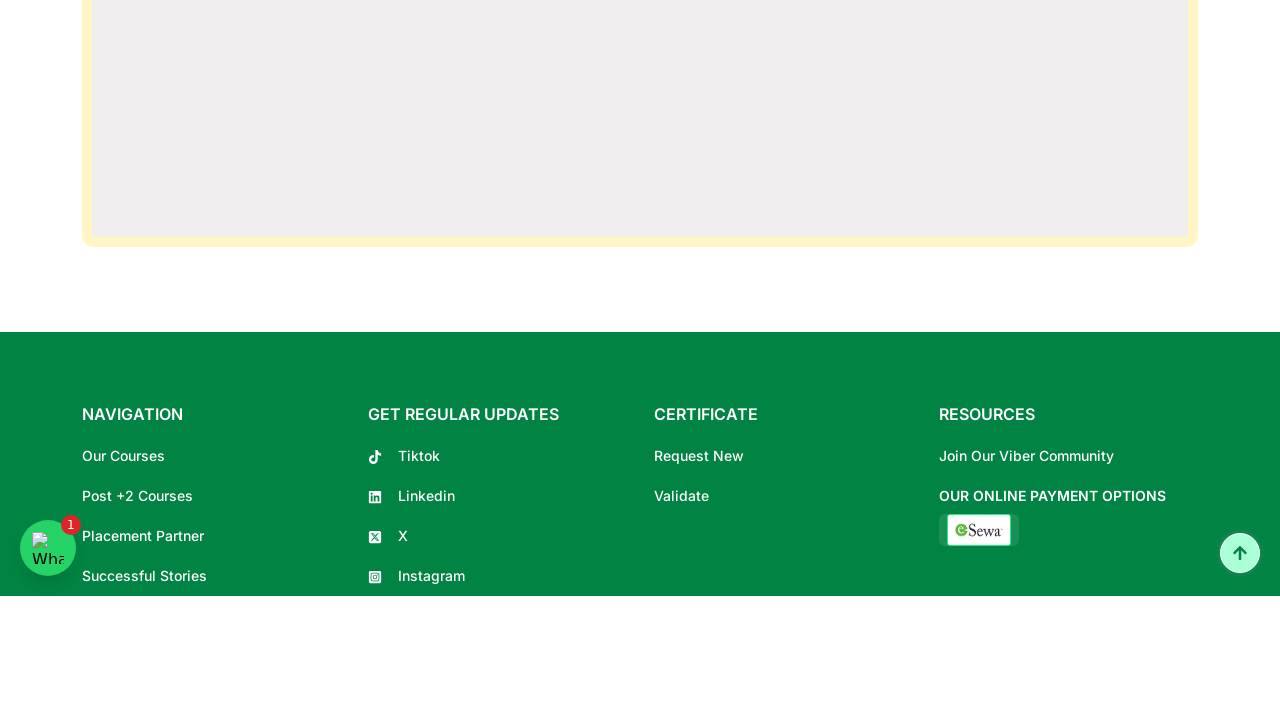

Filled email field with 'qwertxyz@automation.com' on //input[@placeholder='Email']
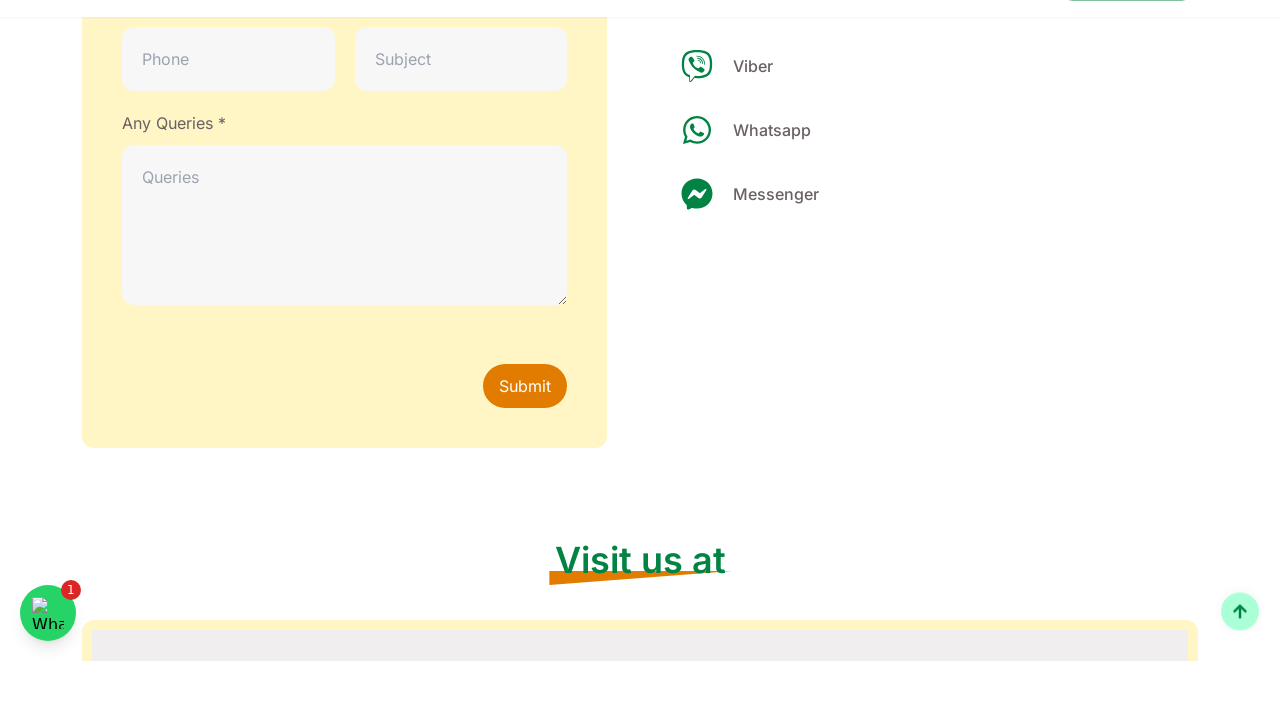

Filled phone field with '9847253618' on //input[@placeholder='Phone']
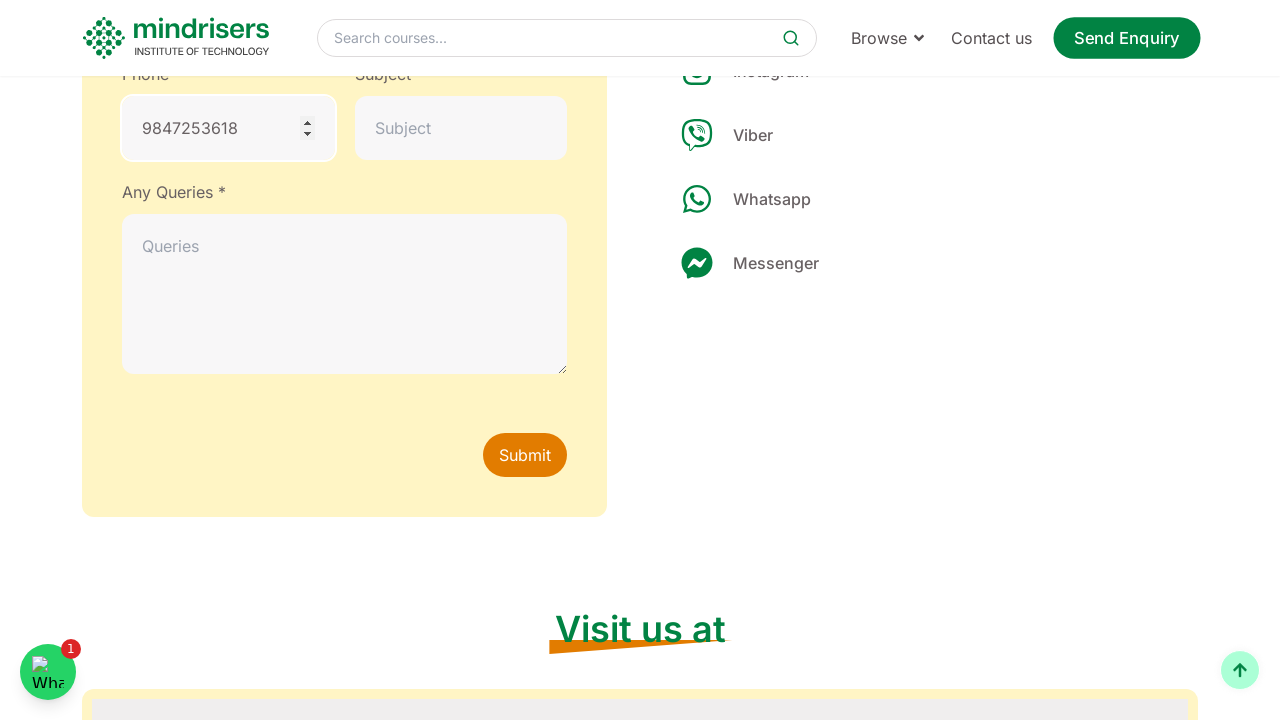

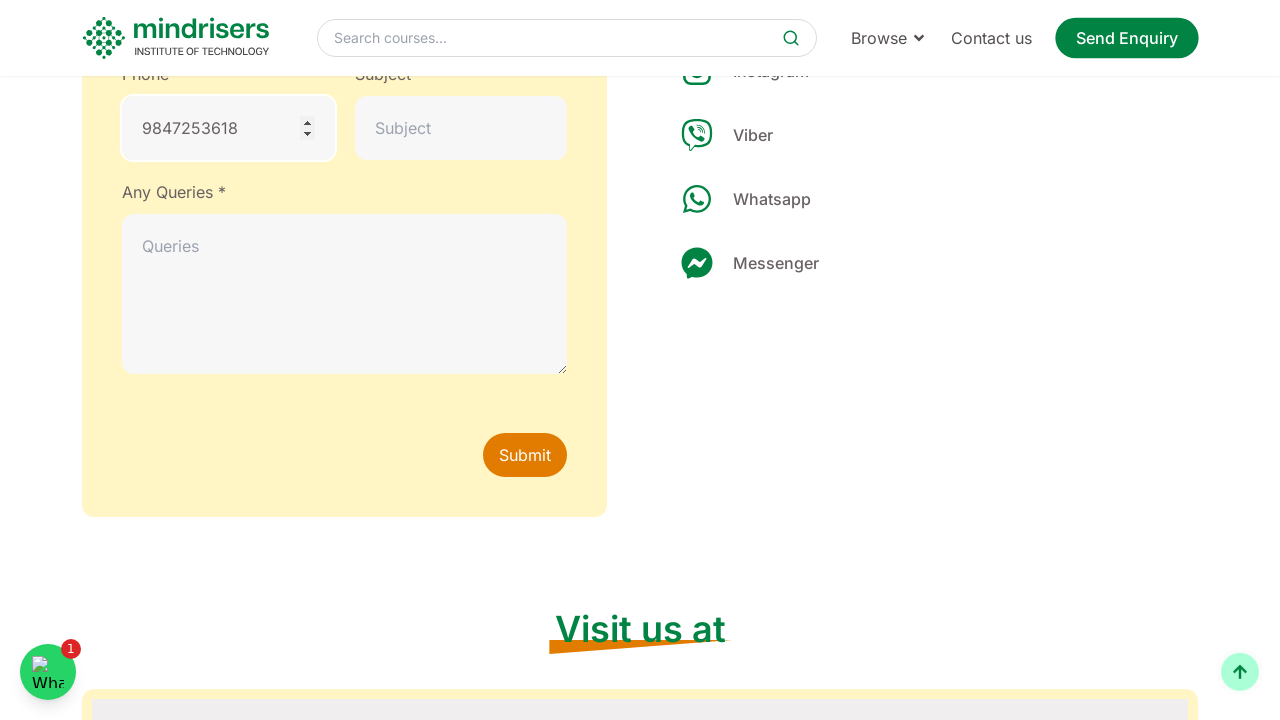